Navigates to the Health Packages page by clicking on the Health Packages menu item

Starting URL: http://www.royalhospitals.com/

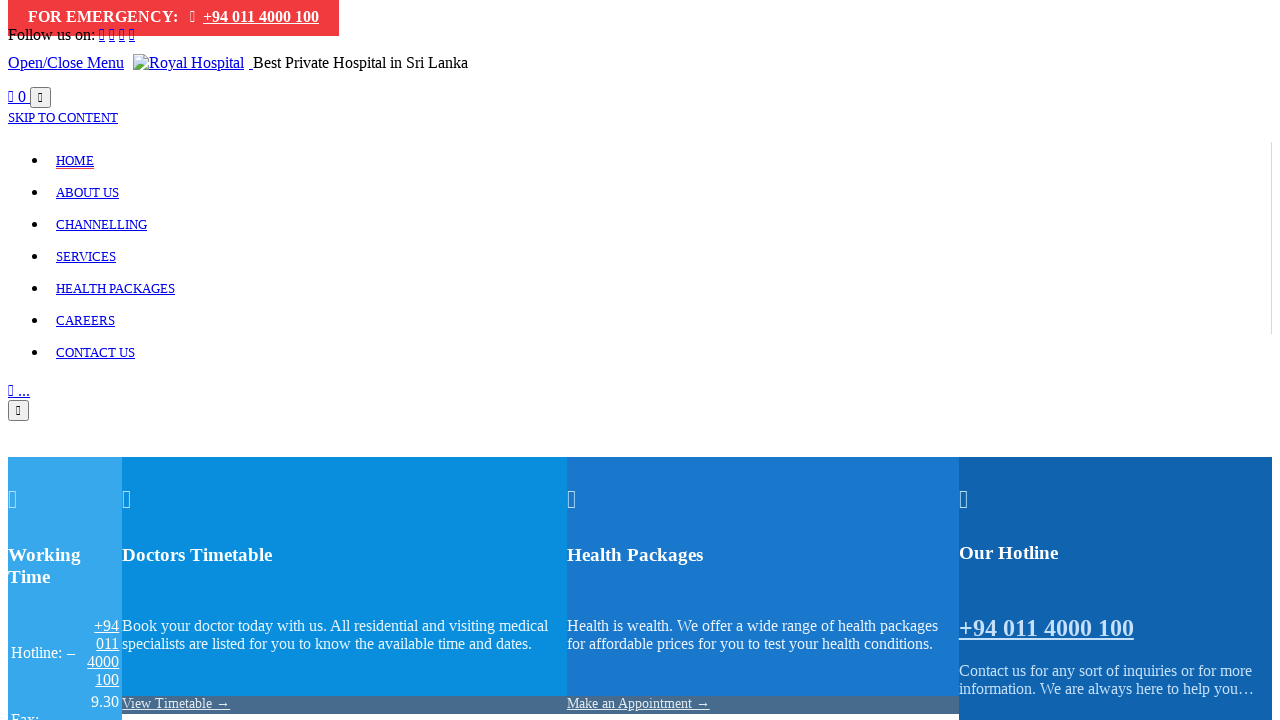

Navigated to Royal Hospitals home page
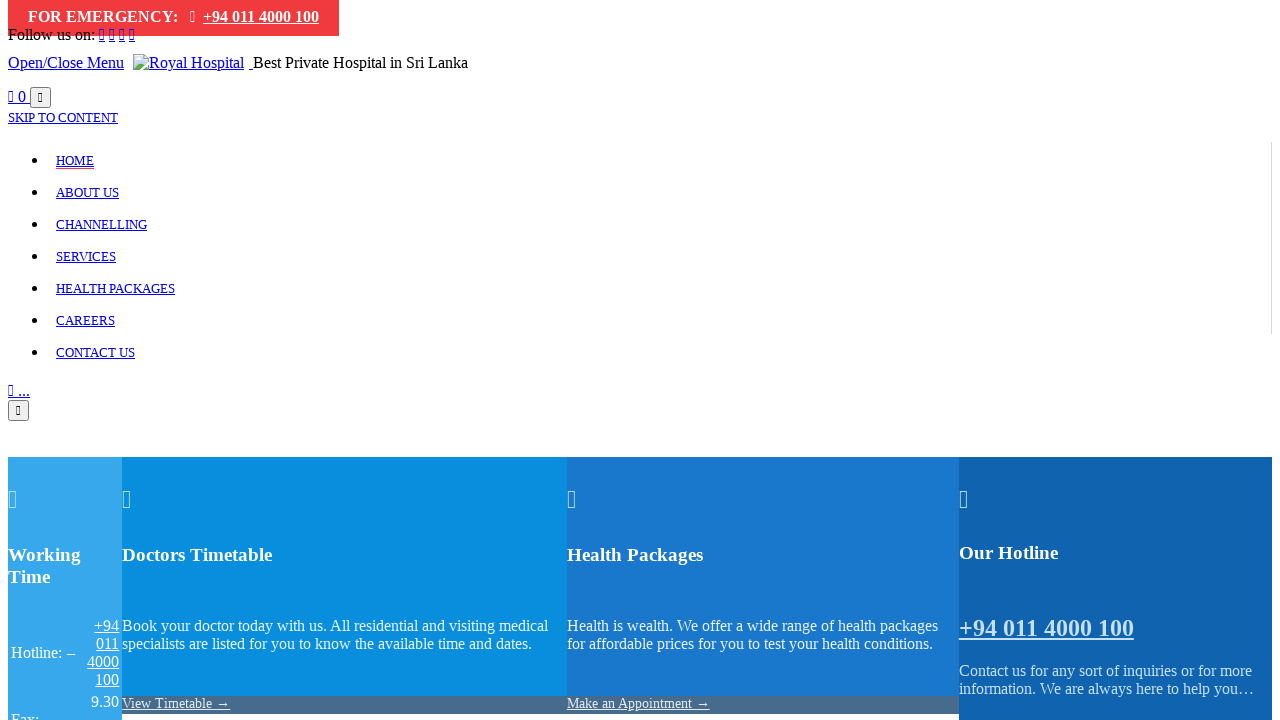

Clicked on Health Packages menu item at (116, 288) on #menu-item-11870 span
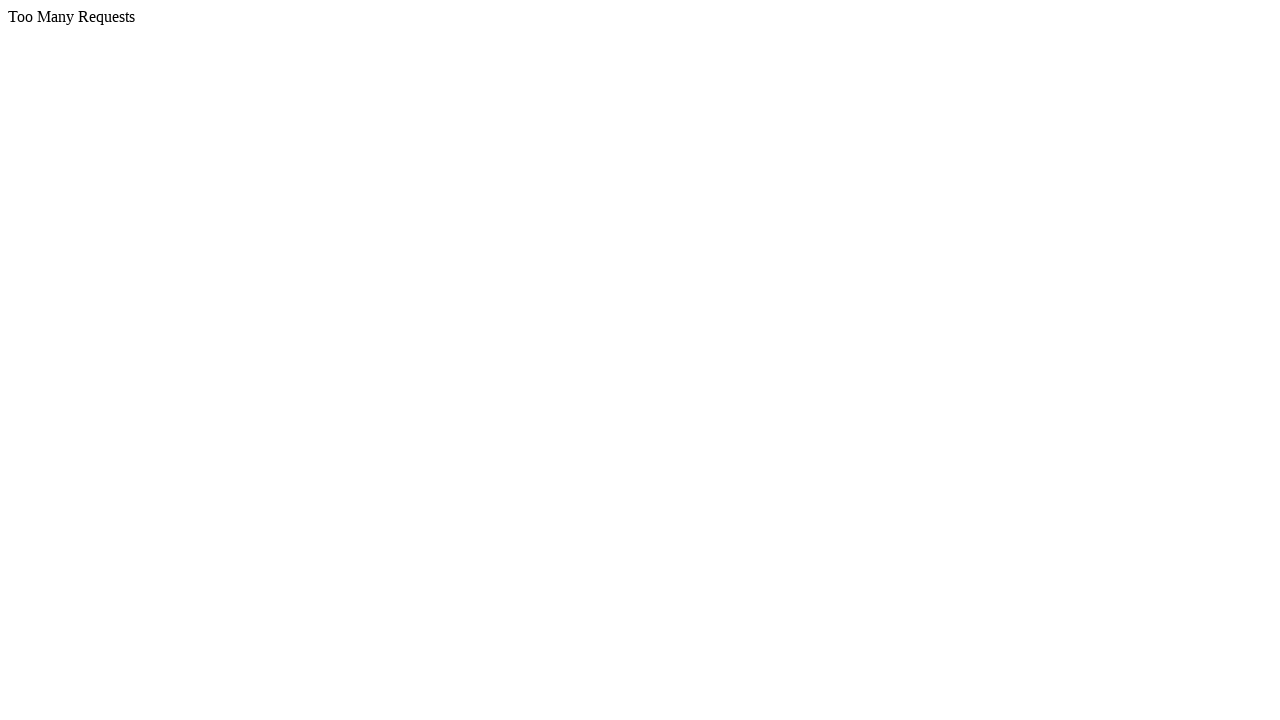

Health Packages page loaded
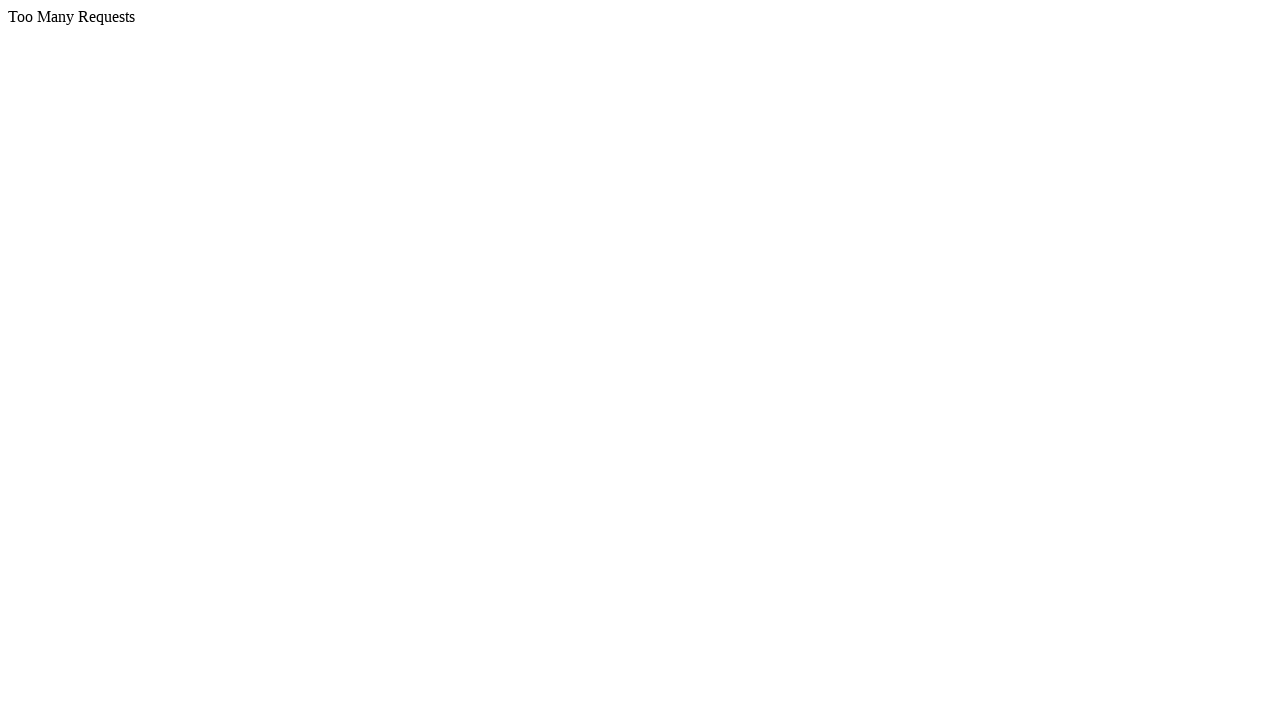

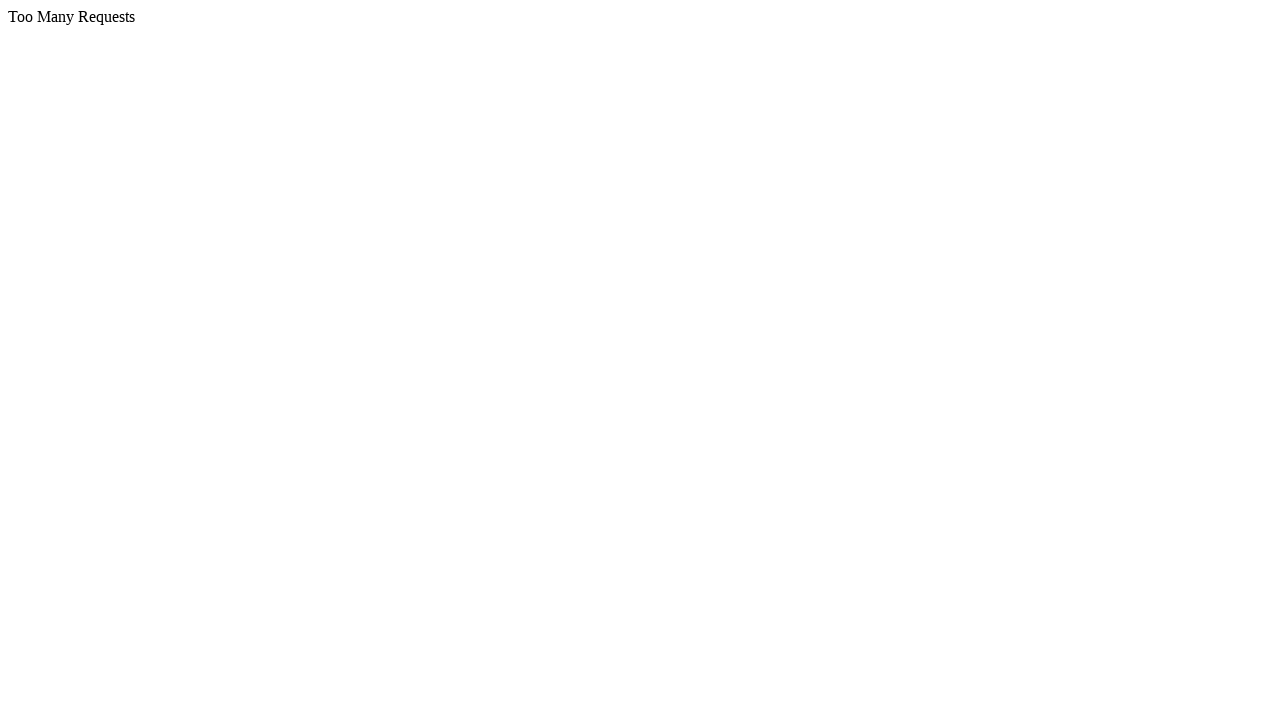